Tests iframe interaction by switching between two separate iframes and reading content from each

Starting URL: https://demoqa.com/frames

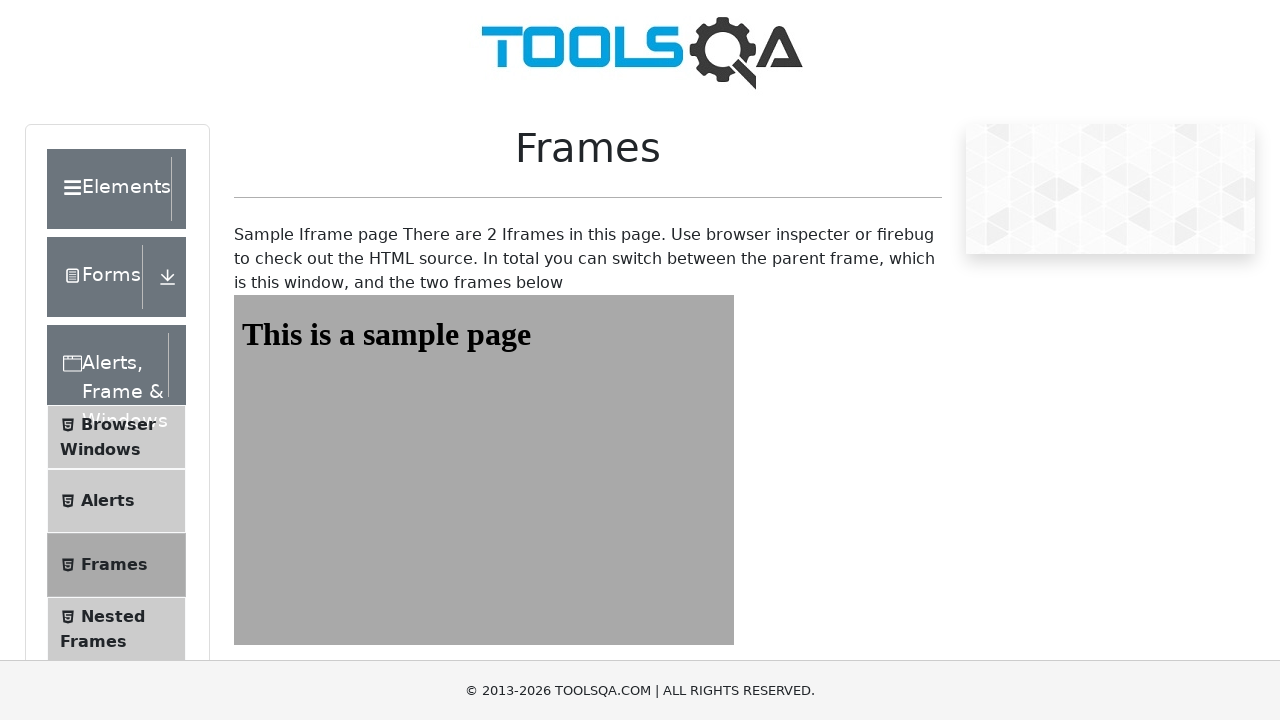

Navigated to iframe practice page at https://demoqa.com/frames
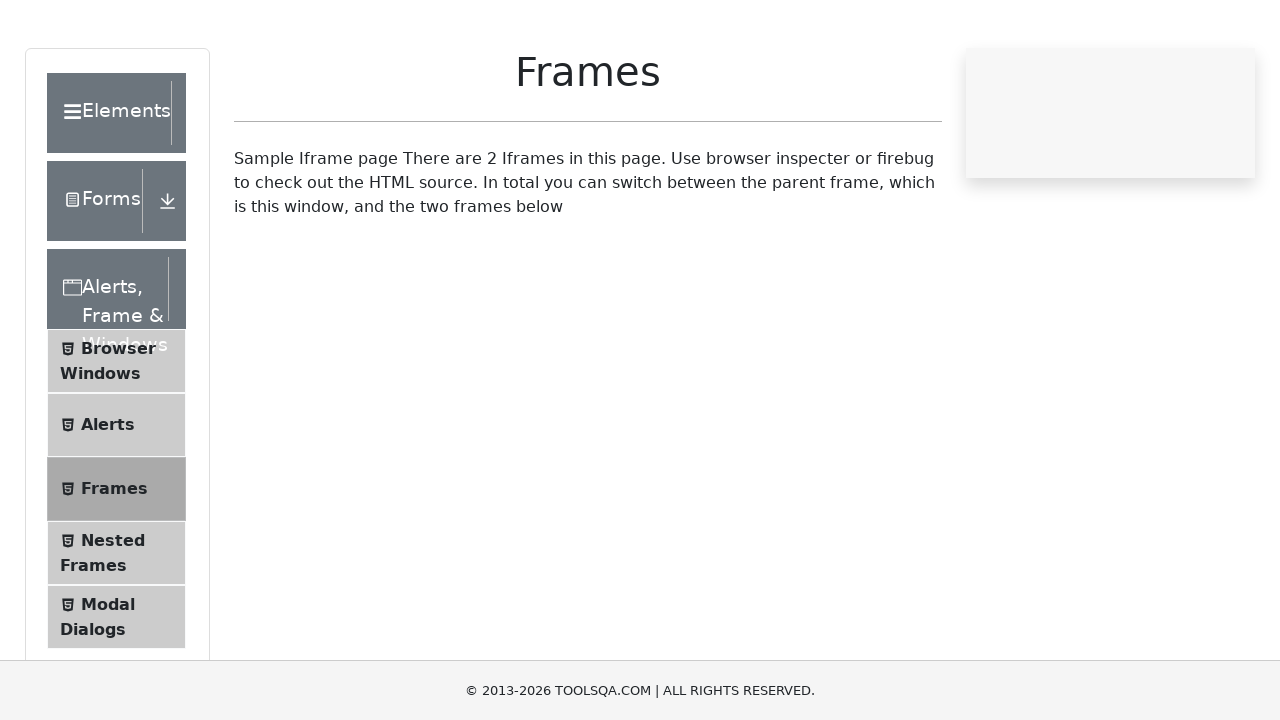

Located first iframe with id 'frame1'
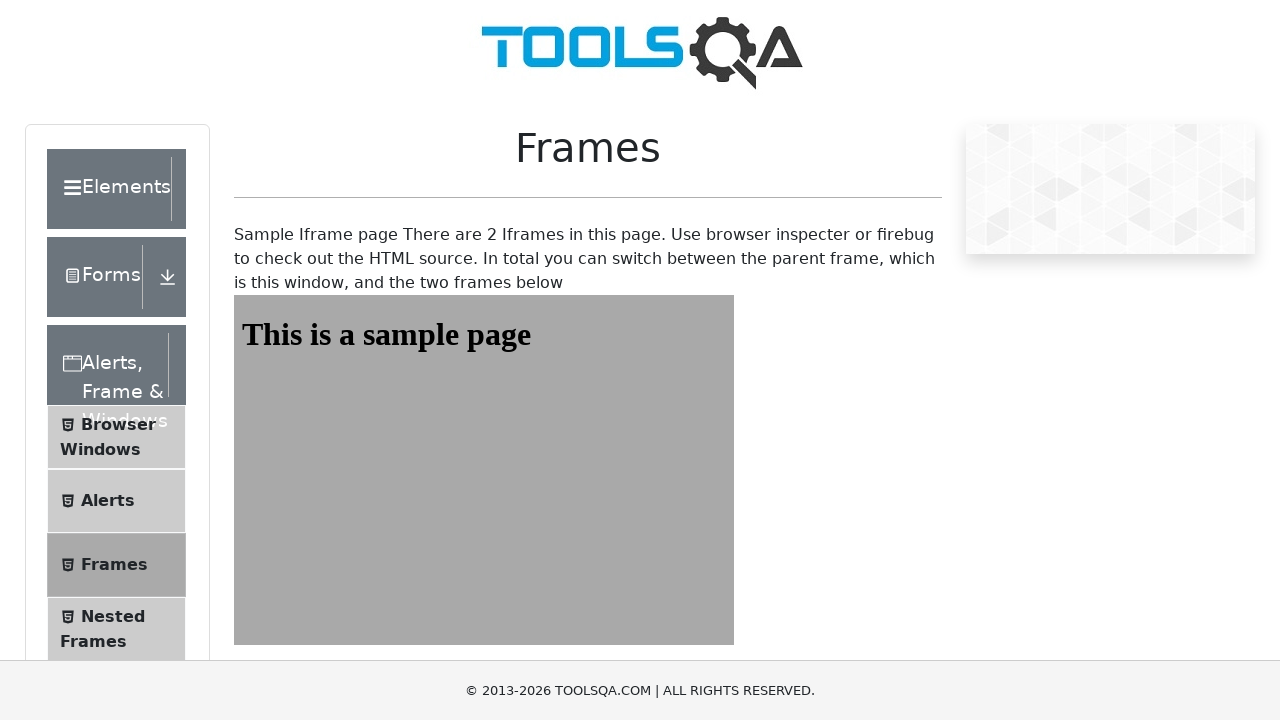

Retrieved text content from h1 heading in first iframe
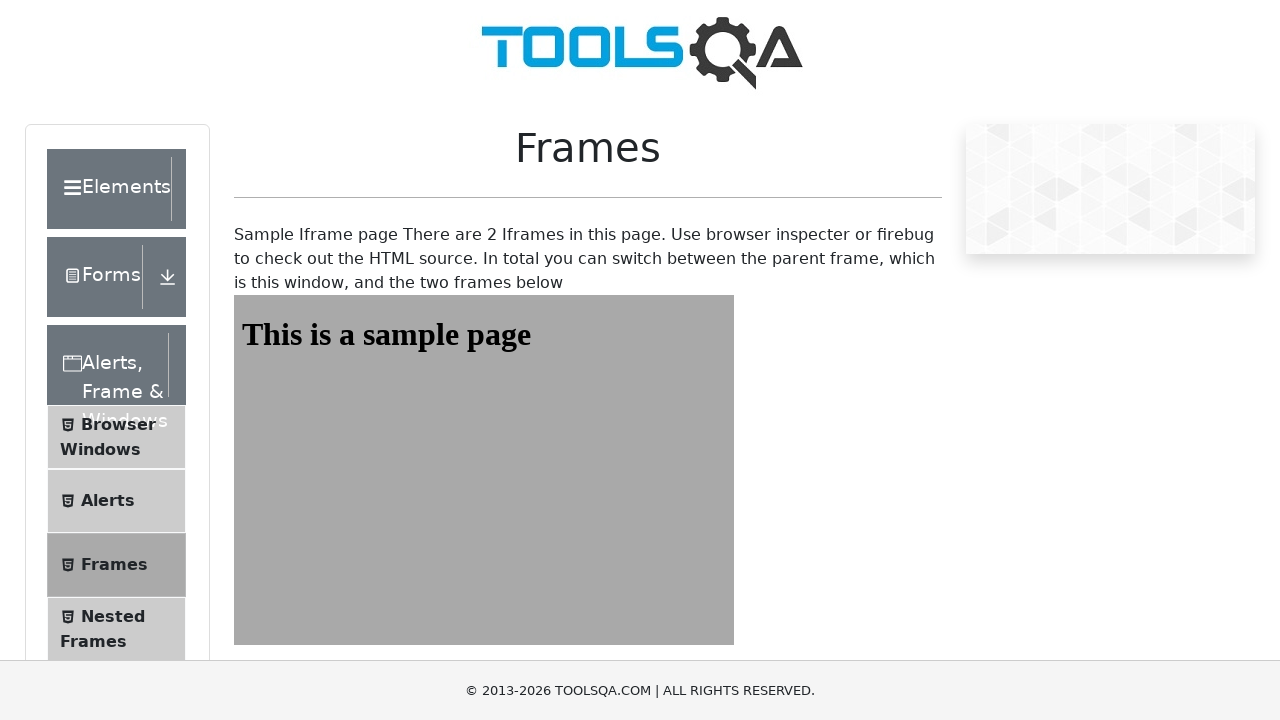

Located second iframe with id 'frame2'
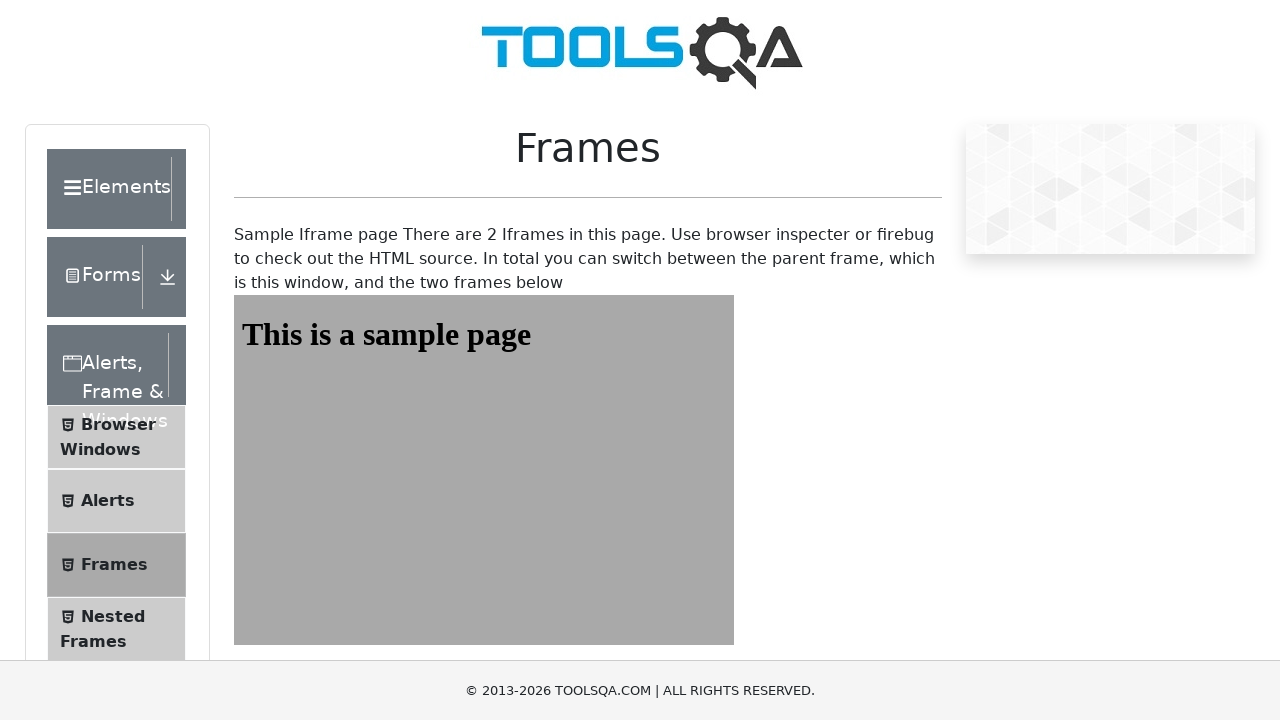

Retrieved text content from h1 heading in second iframe
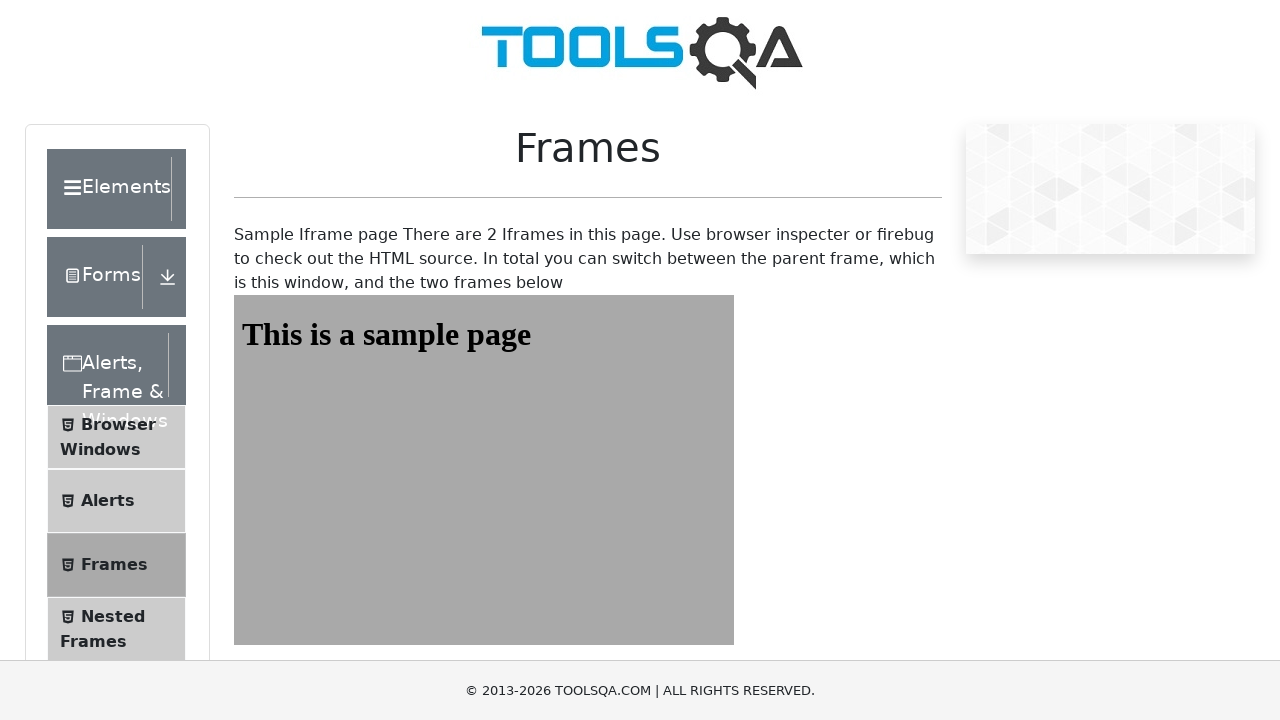

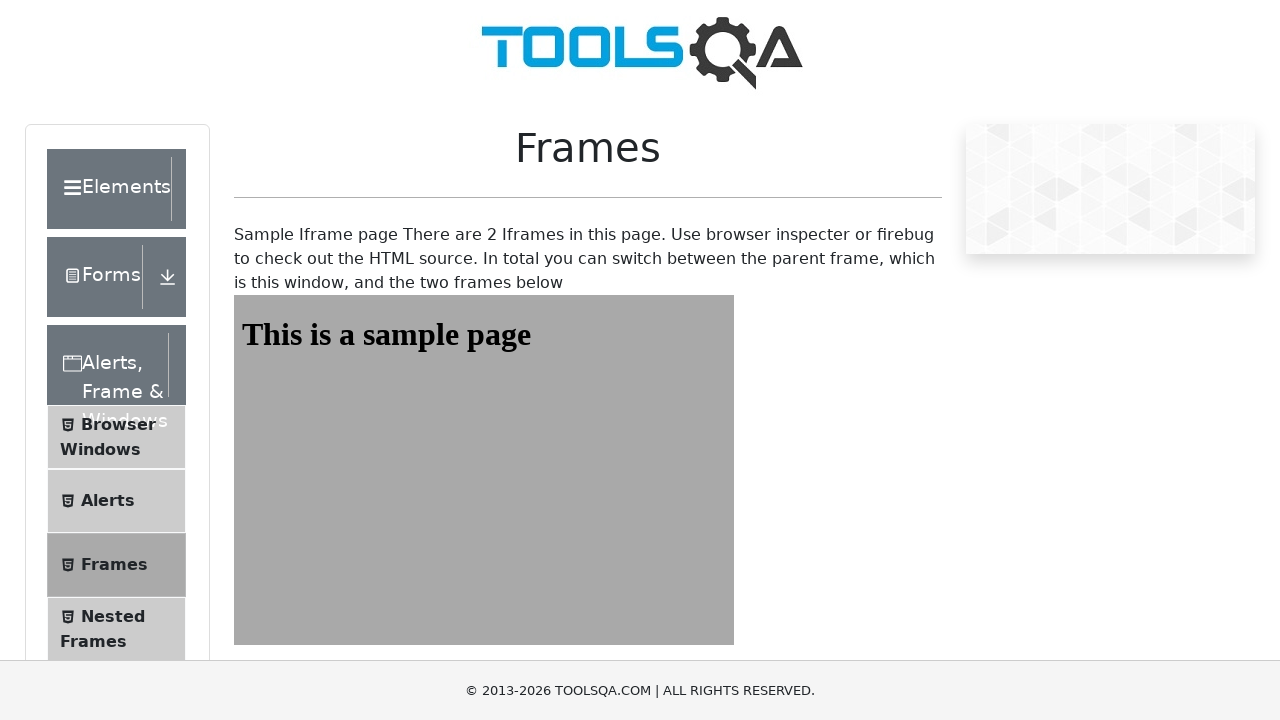